Tests iframe handling by switching to an iframe by index, locating an image element inside it, and then switching back to the default content.

Starting URL: http://demo.guru99.com/test/guru99home/

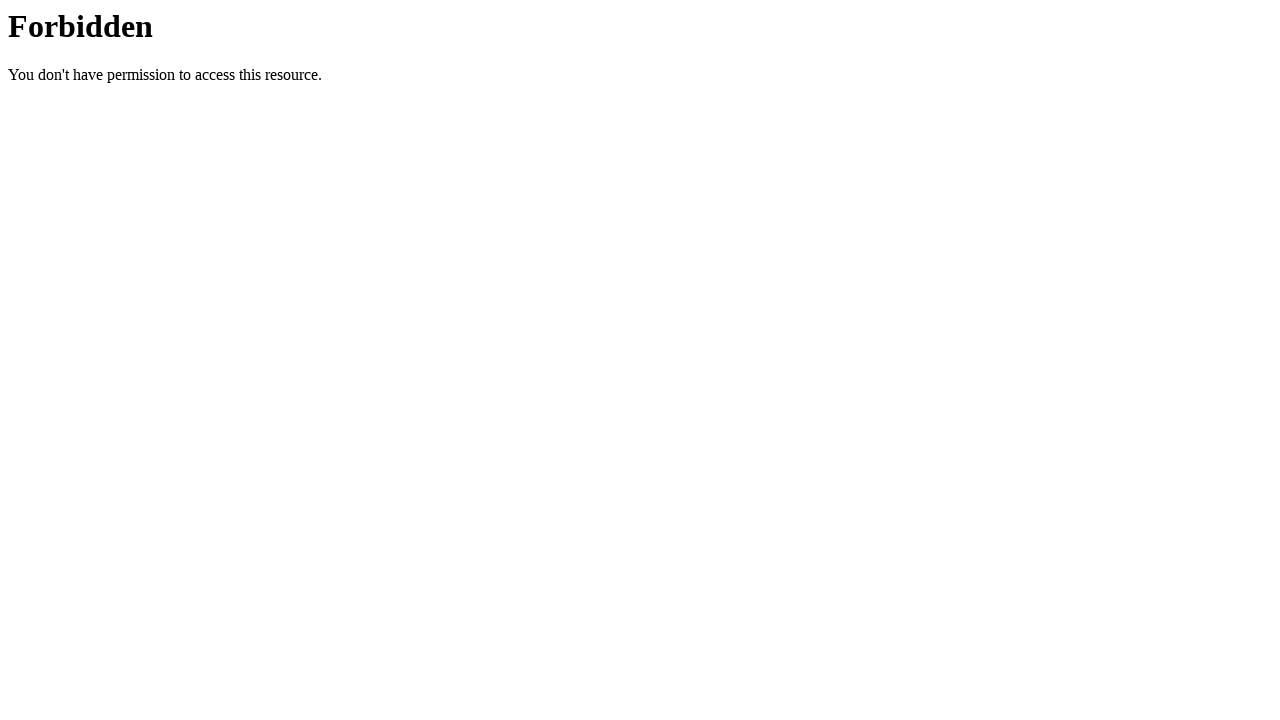

Set viewport size to 1920x1080
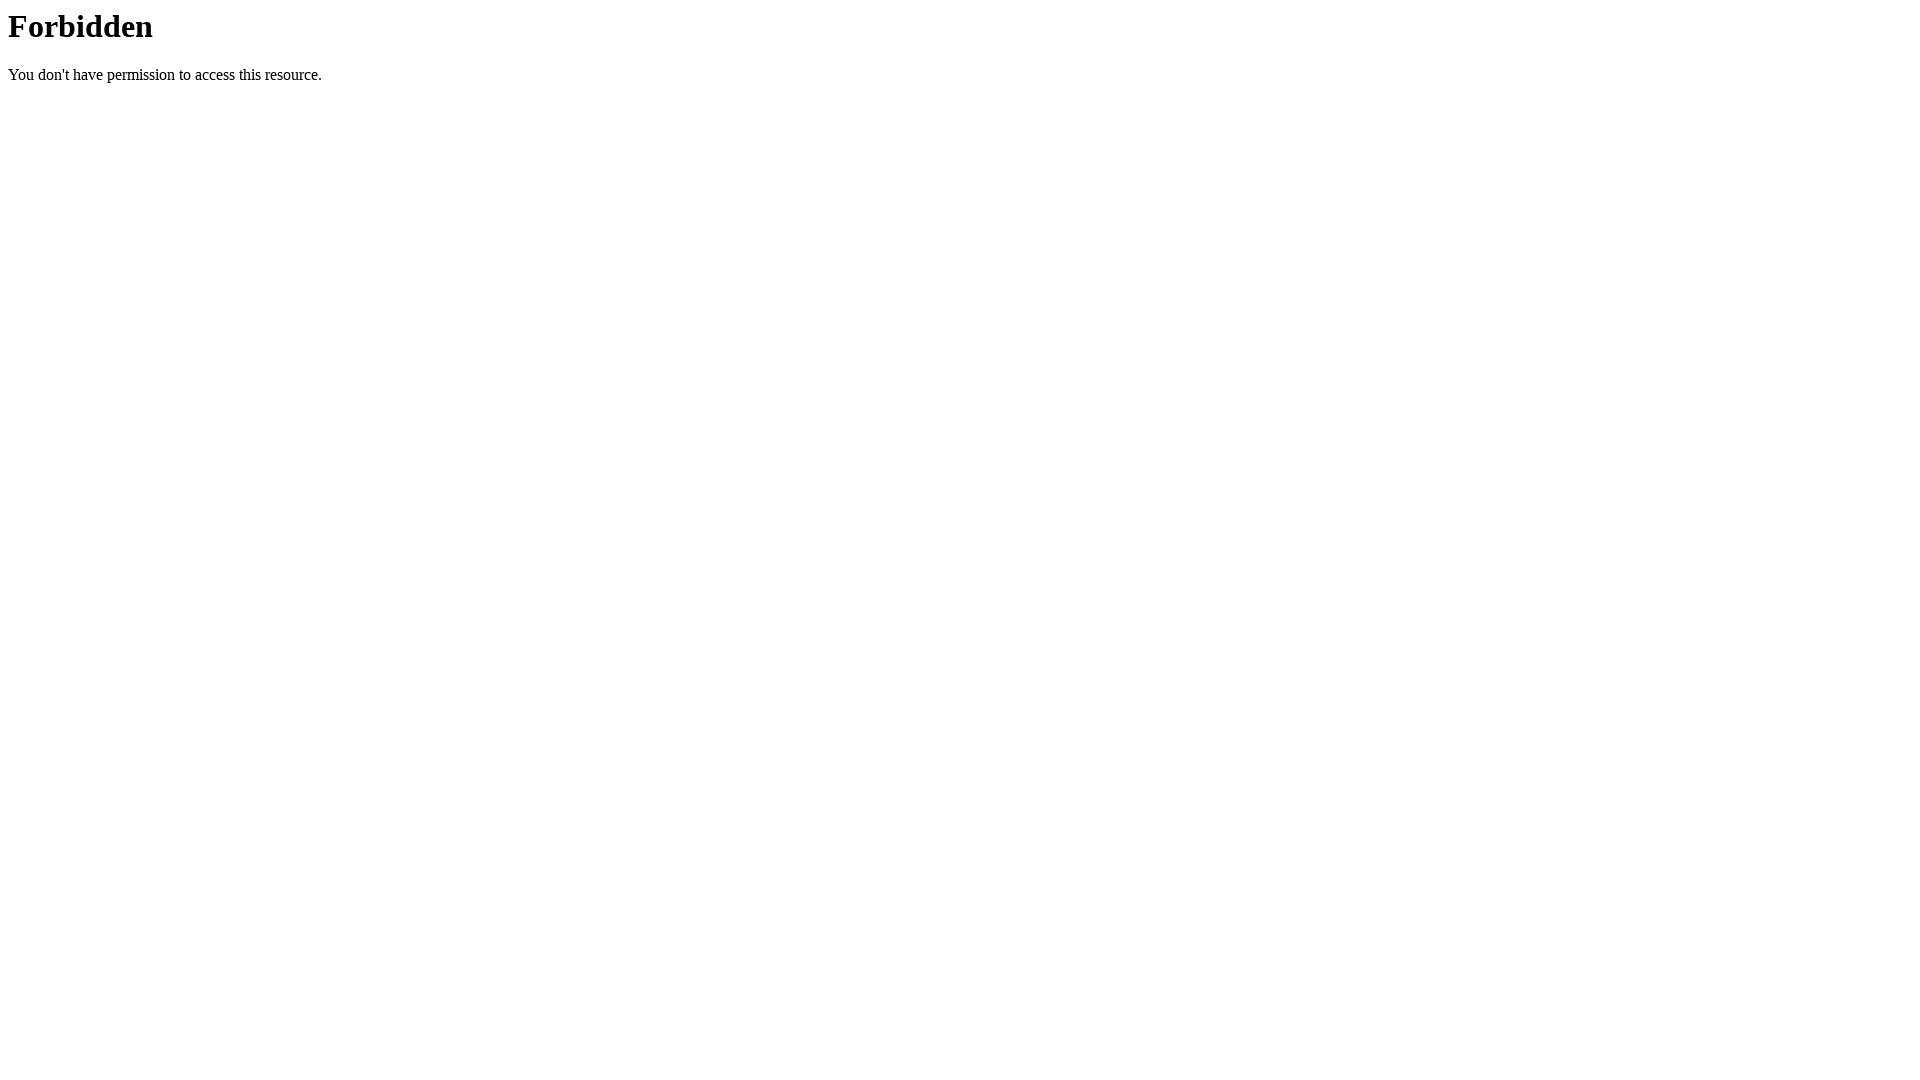

Retrieved all frames from the page
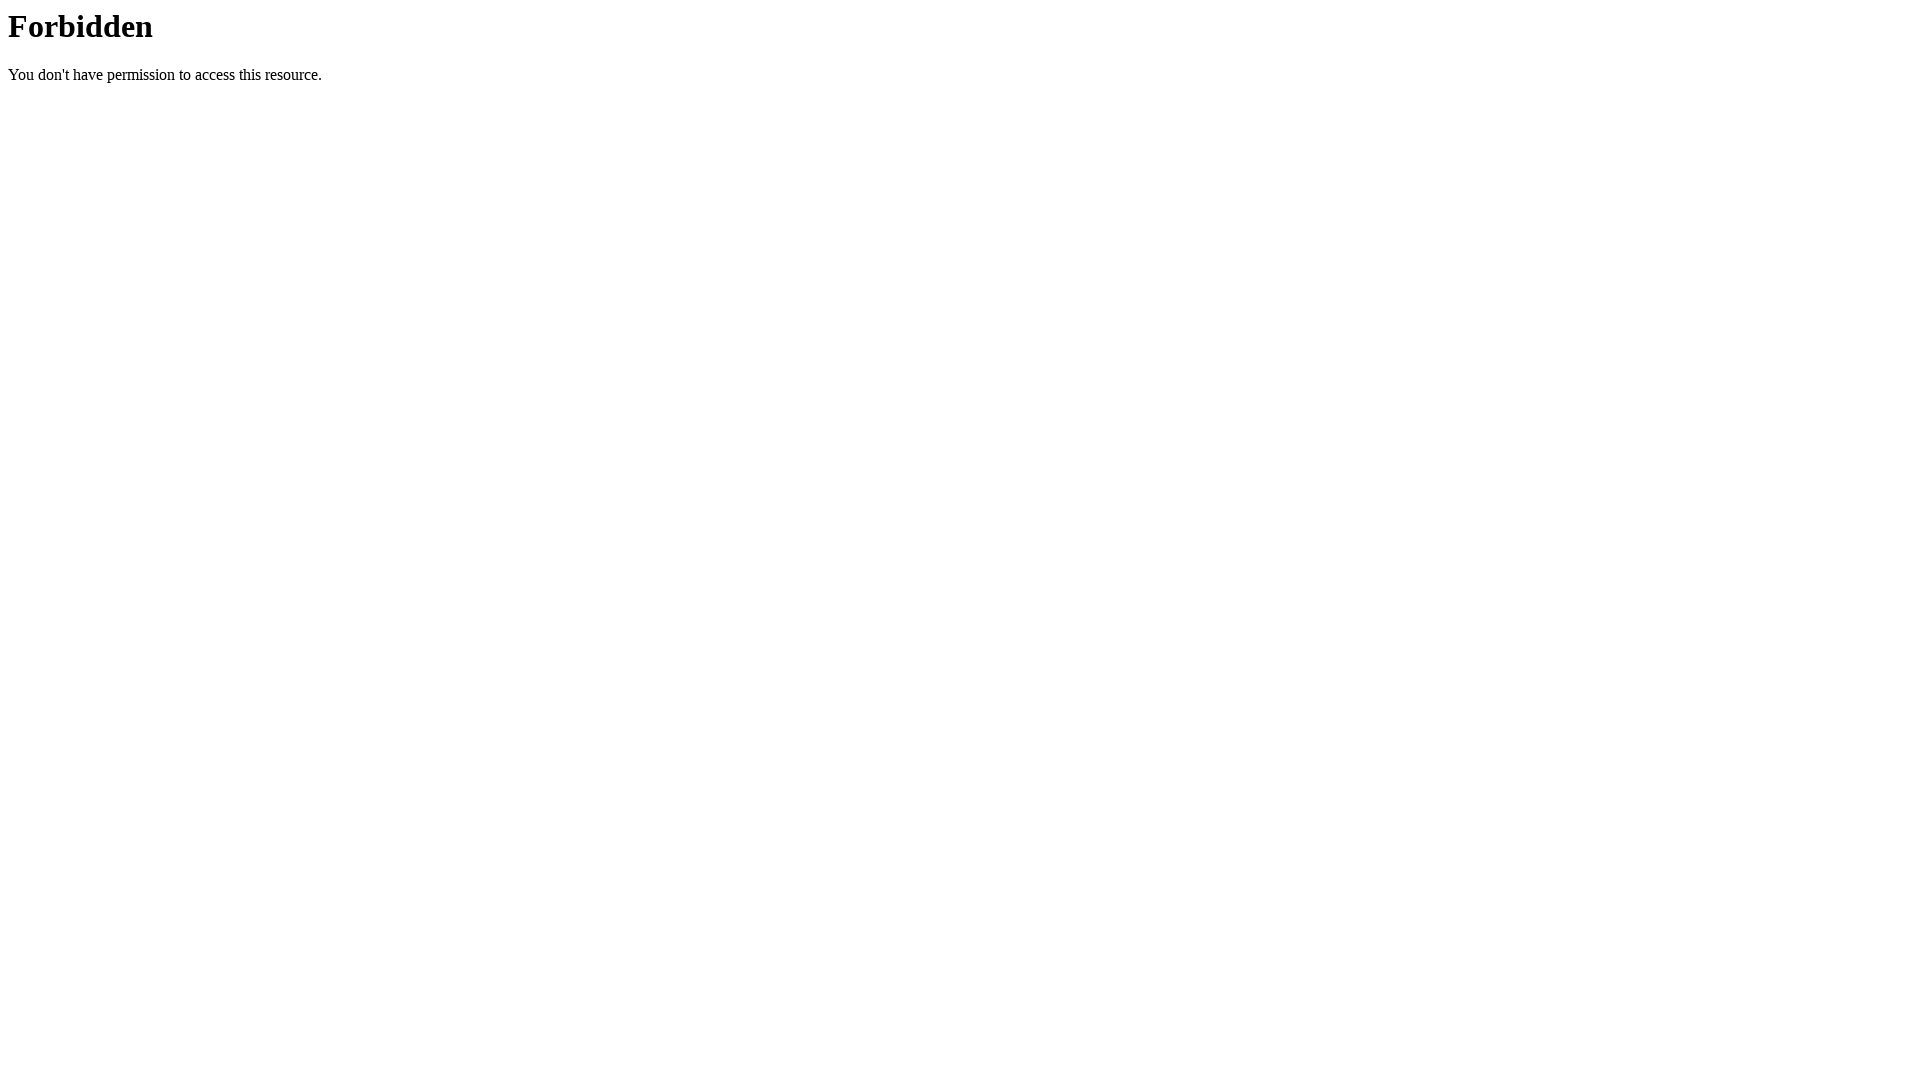

Located all iframe elements on the page
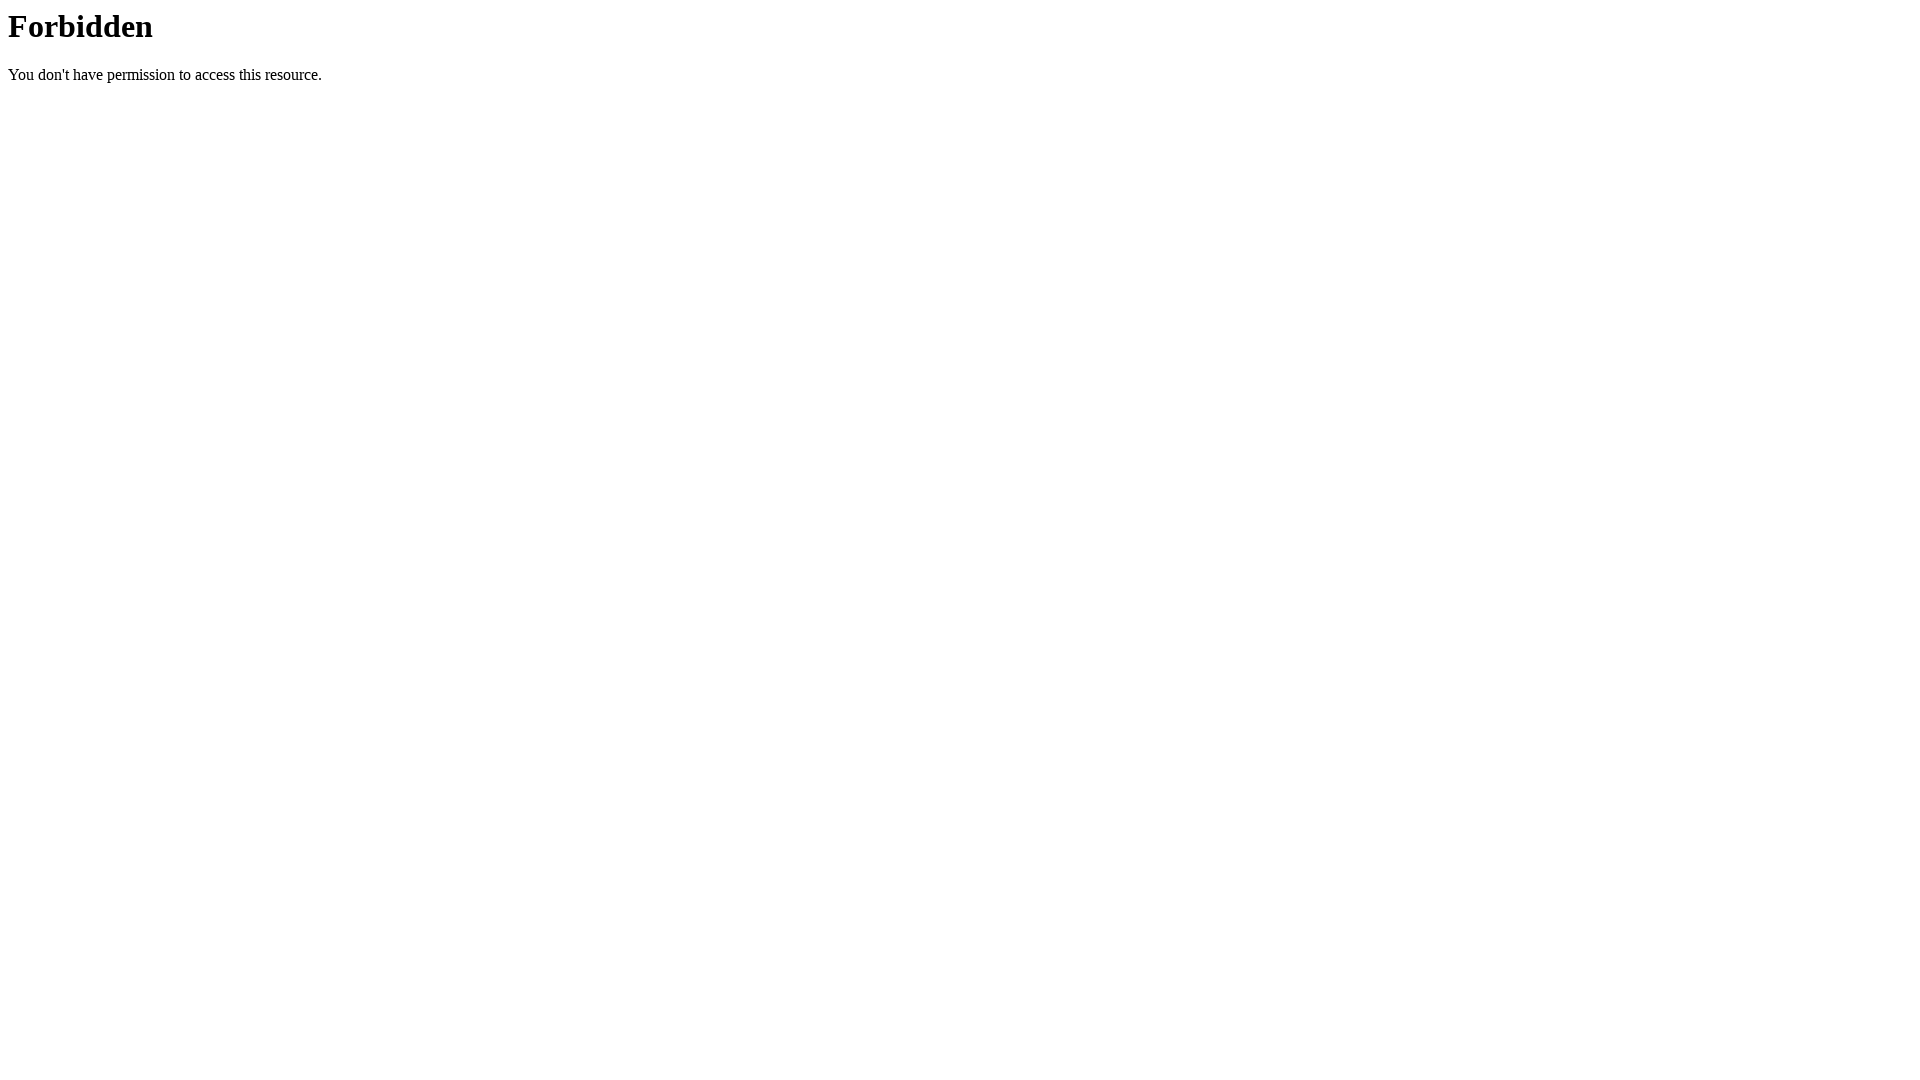

Switched back to main page content (default)
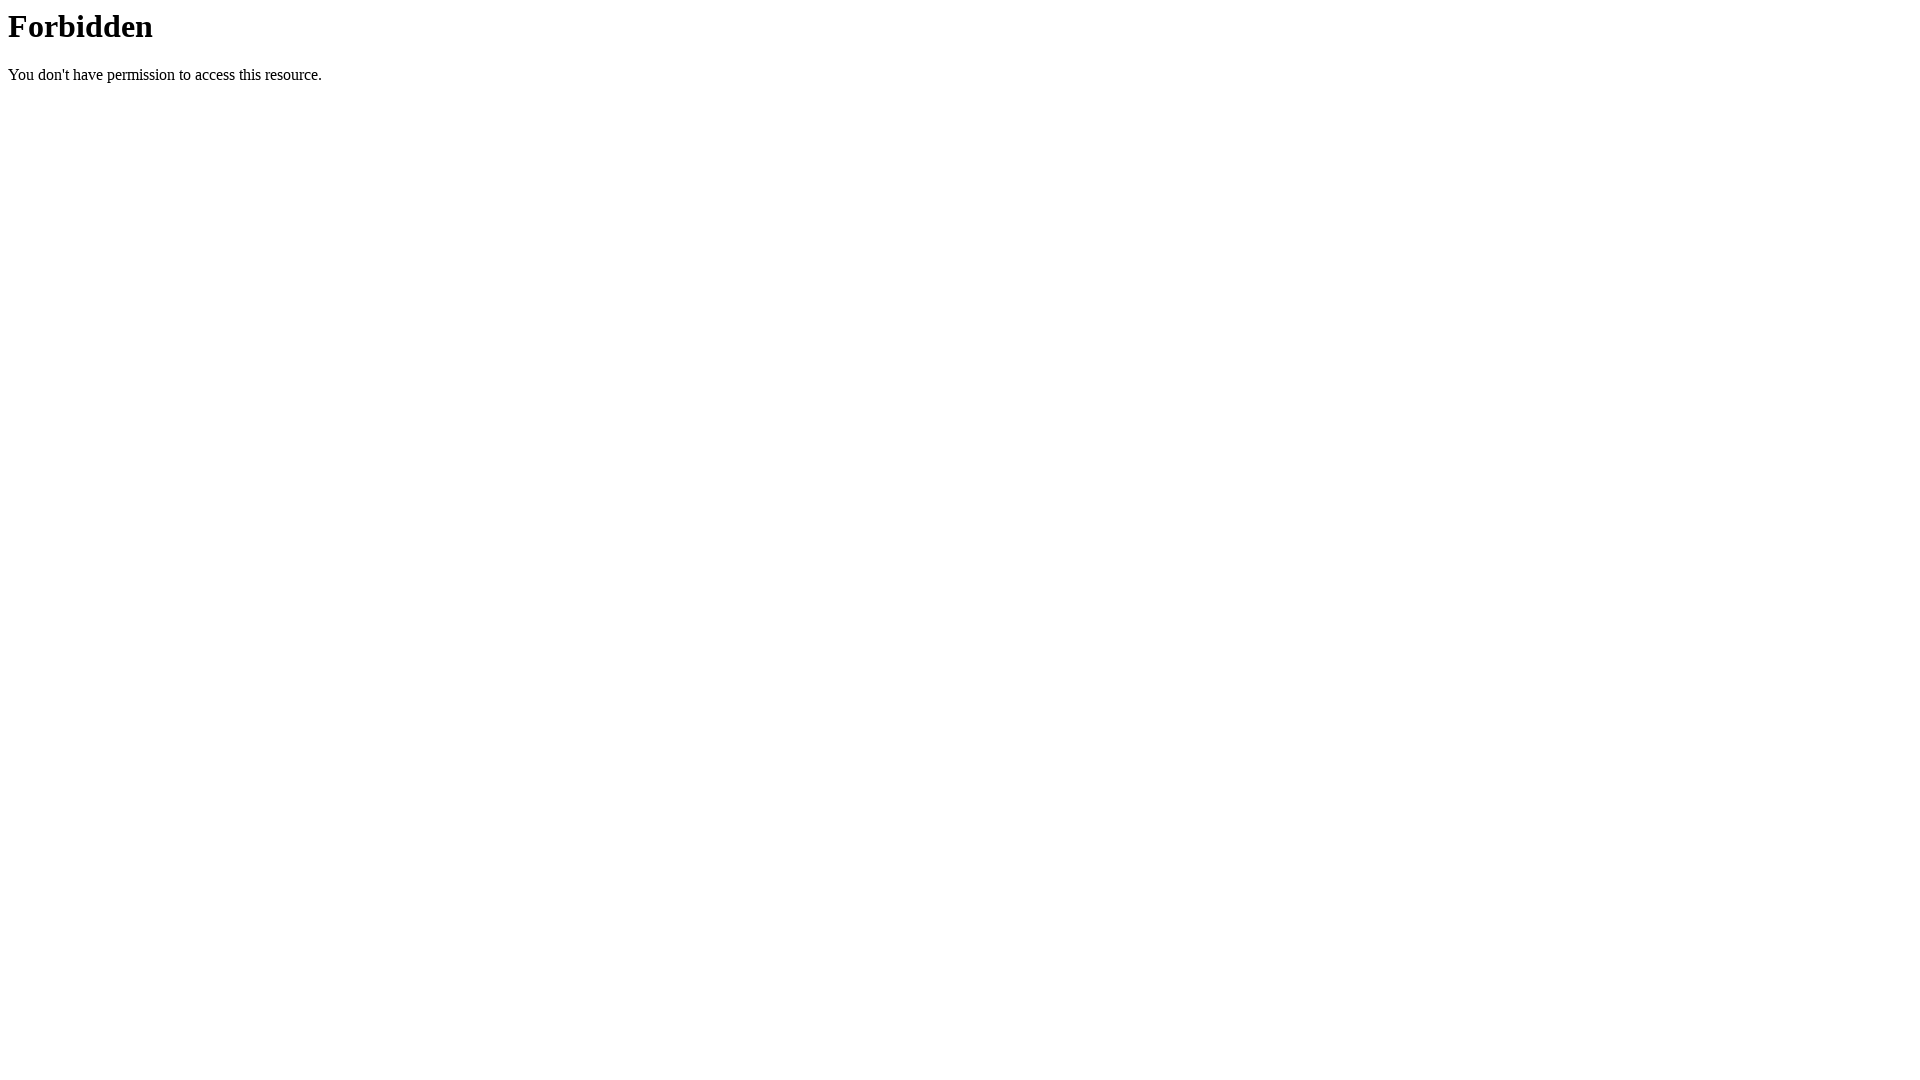

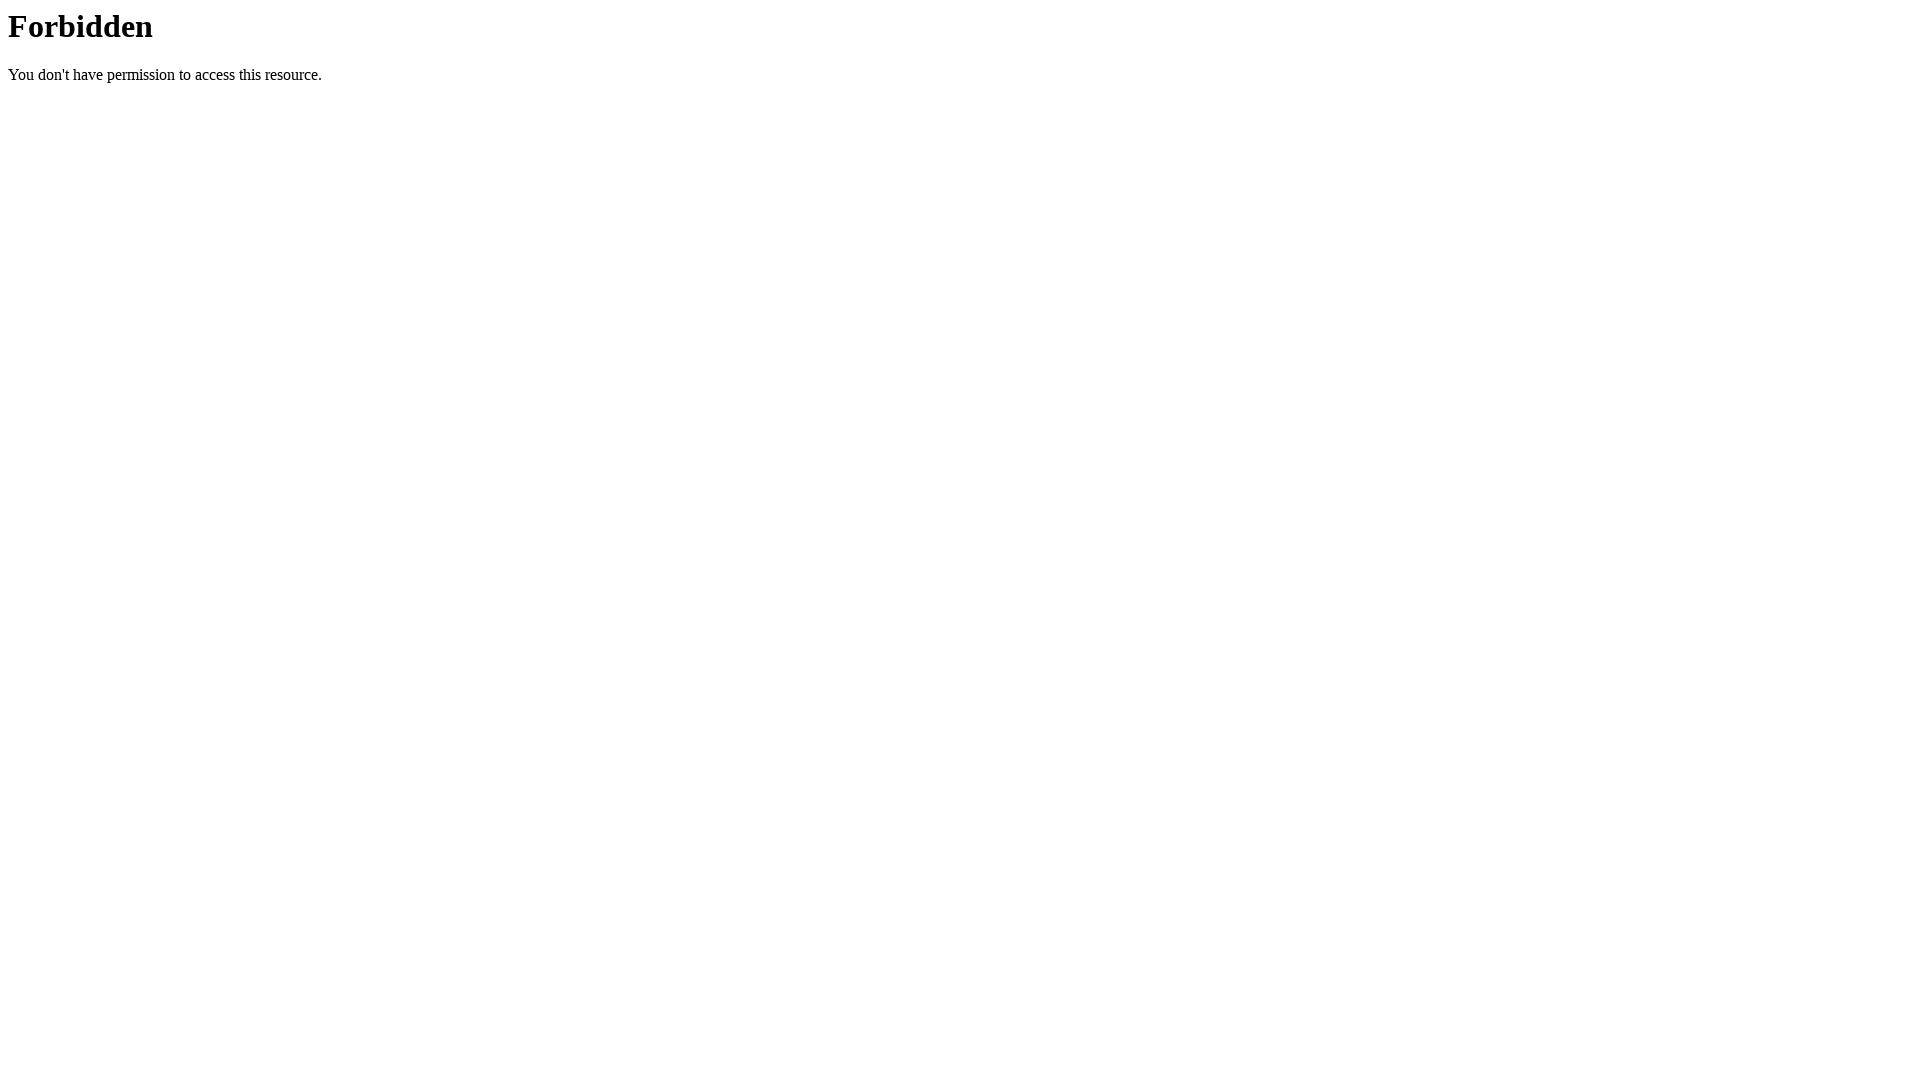